Tests browser alert handling by triggering alerts and confirm dialogs, accepting the first alert and dismissing the confirm dialog

Starting URL: https://rahulshettyacademy.com/AutomationPractice/

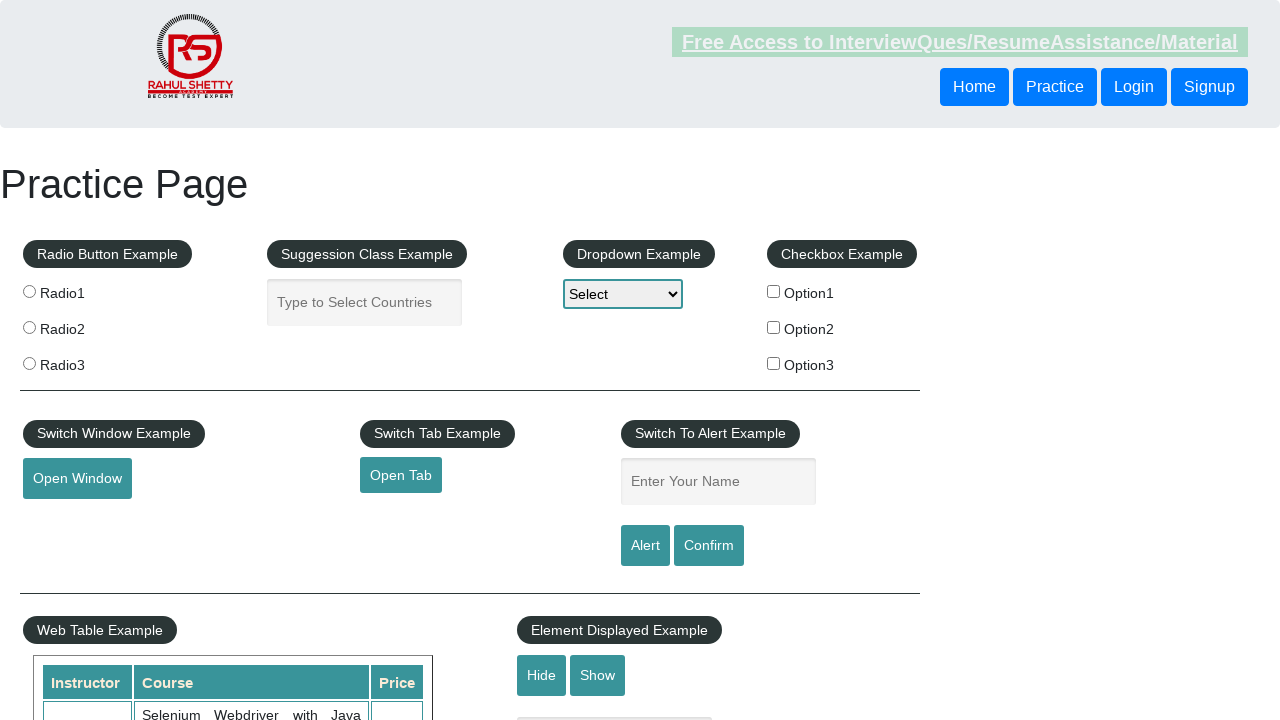

Clicked Alert button to trigger simple alert at (645, 546) on xpath=//input[contains(@value,'Alert')]
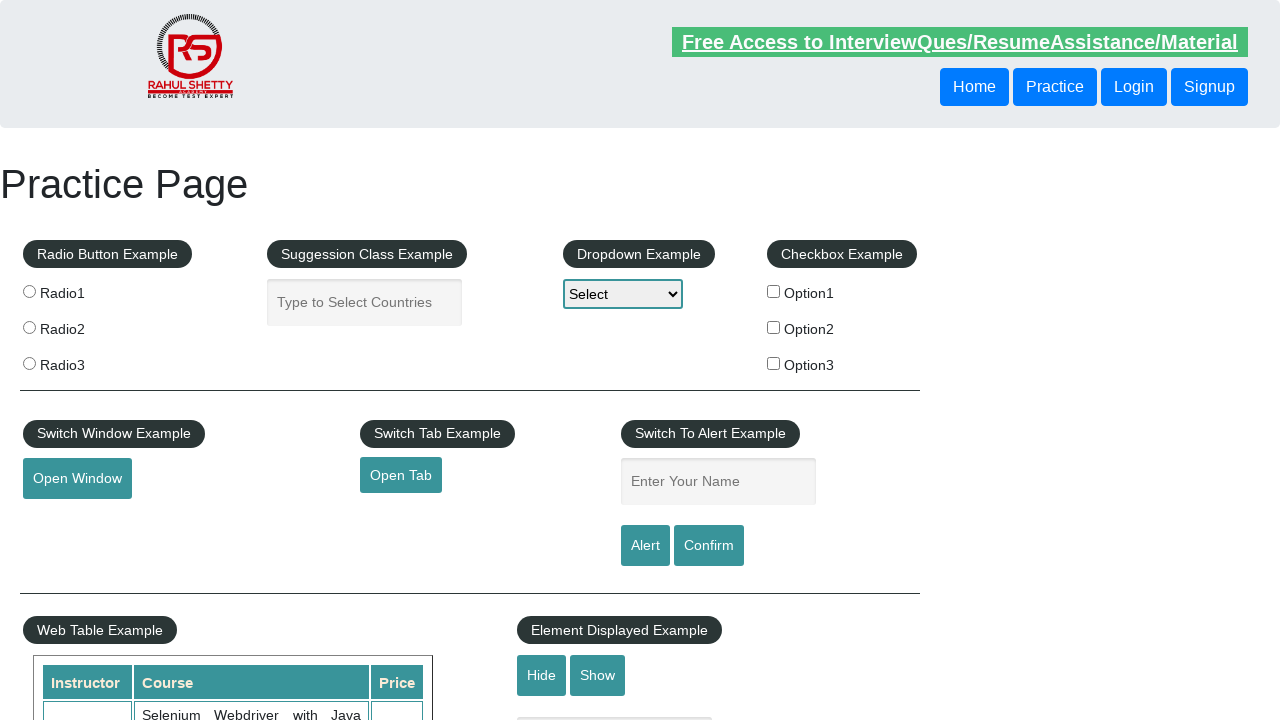

Set up dialog handler to accept alerts
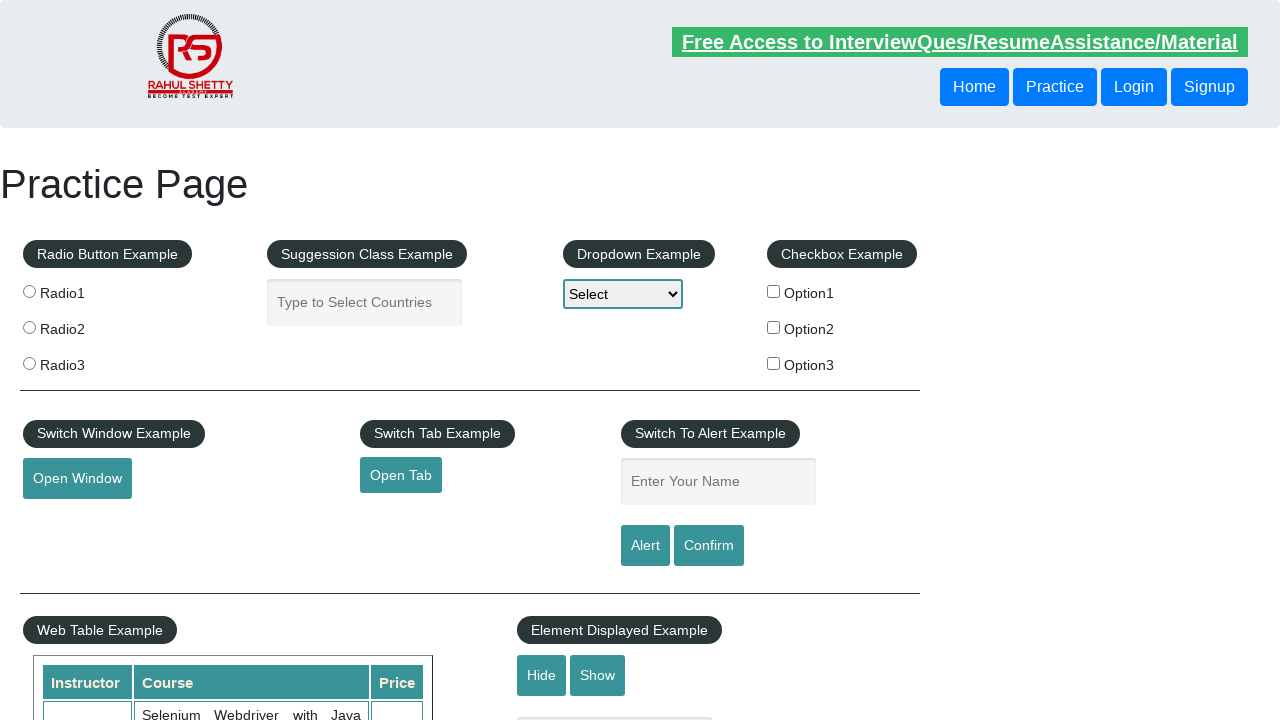

Clicked Confirm button to trigger confirm dialog at (709, 546) on xpath=//input[contains(@value,'Confirm')]
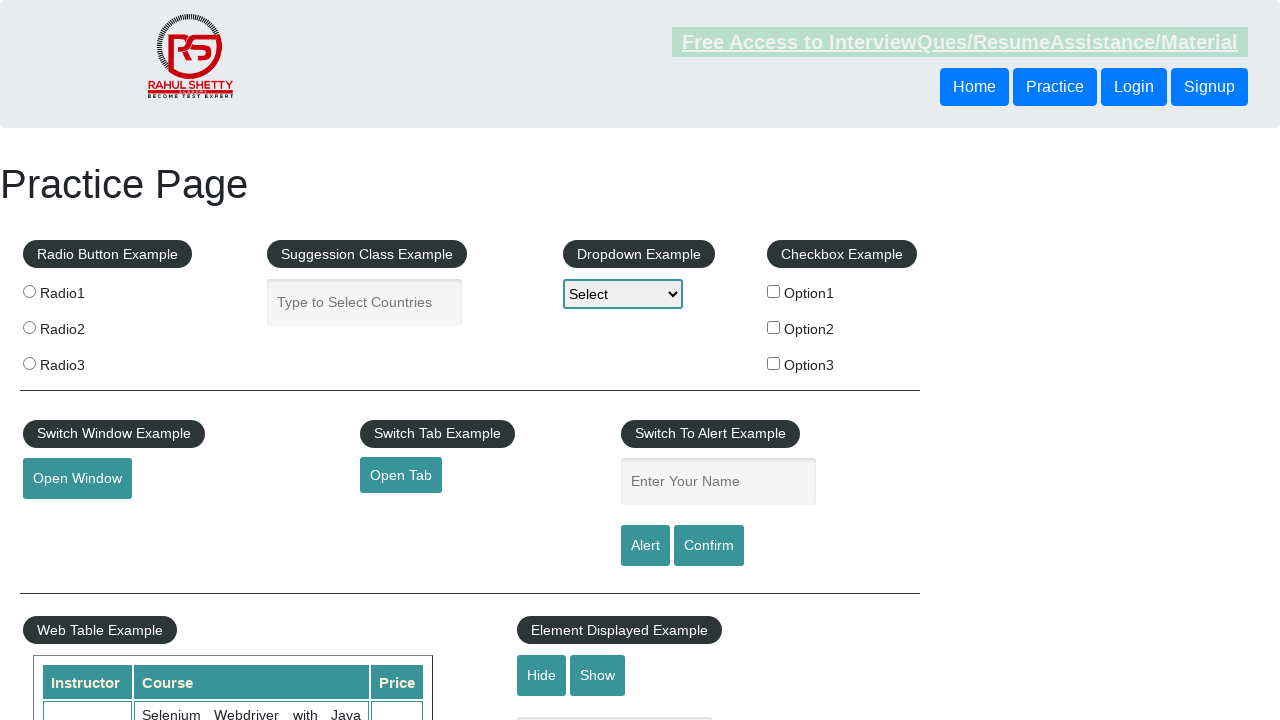

Set up dialog handler to dismiss confirm dialogs
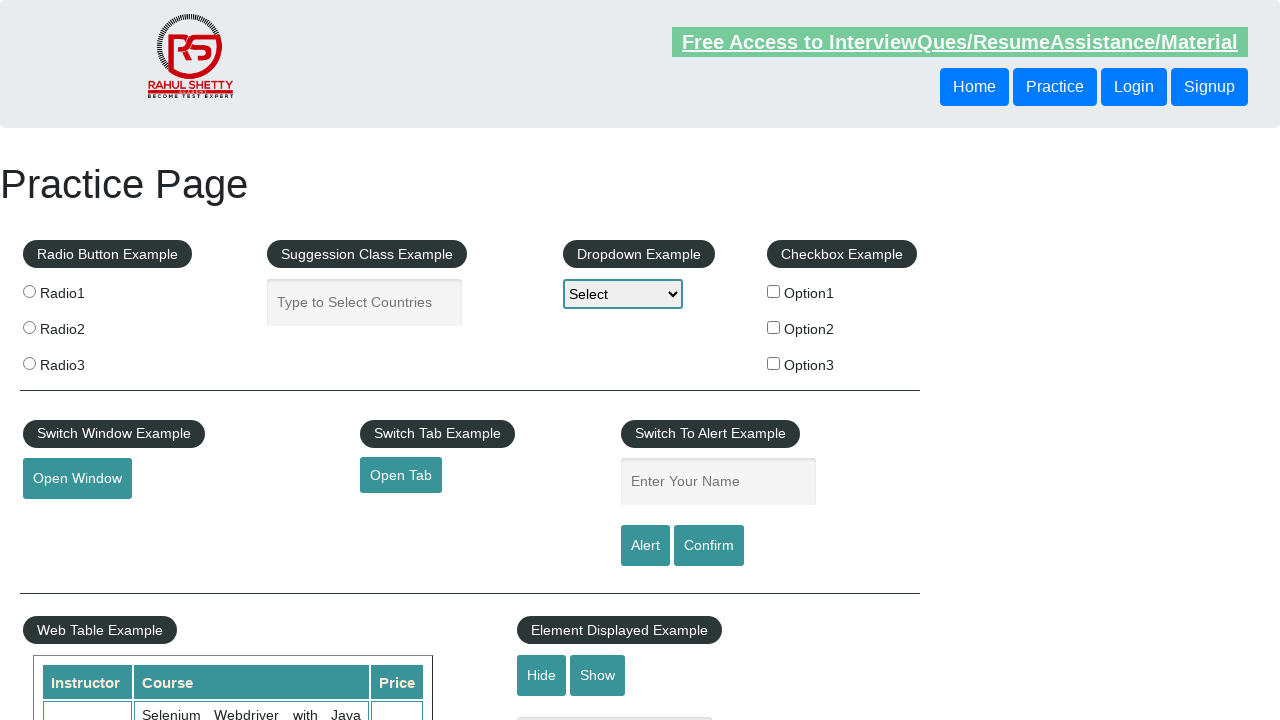

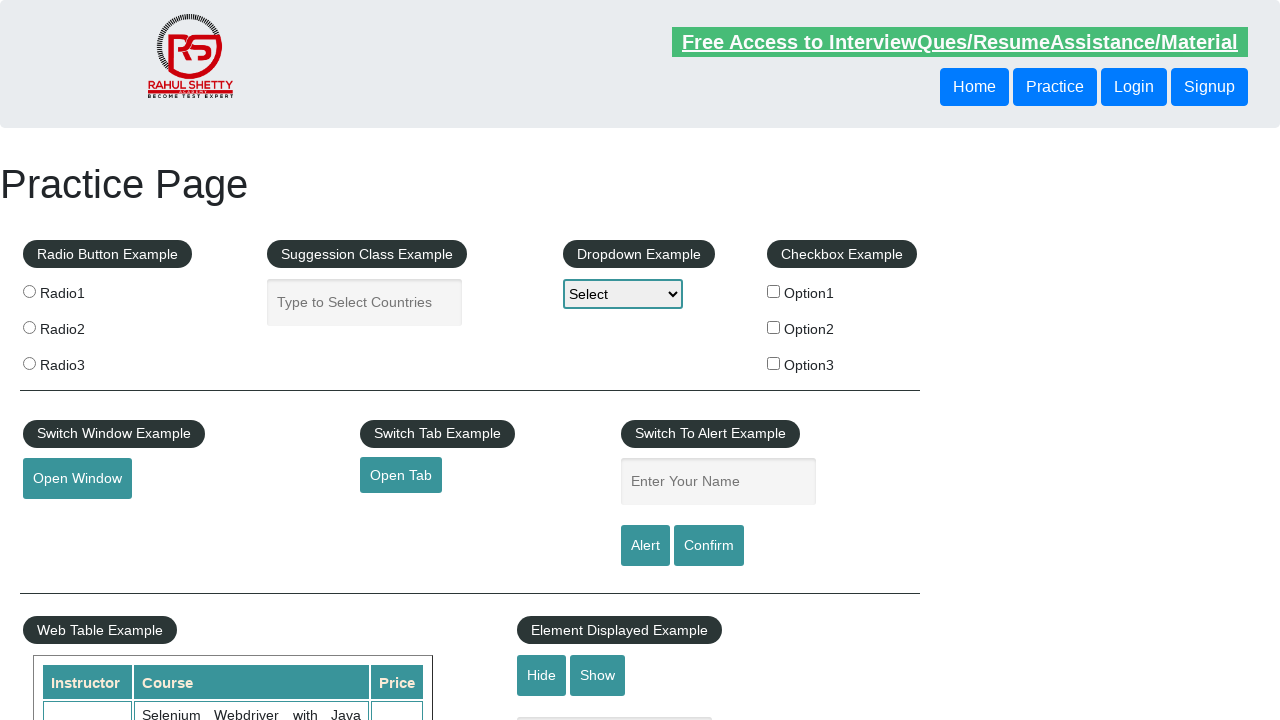